Tests the time picker functionality by clicking on the time input field and selecting "Now" to set the current time.

Starting URL: https://test-with-me-app.vercel.app/learning/web-elements/elements/date-time

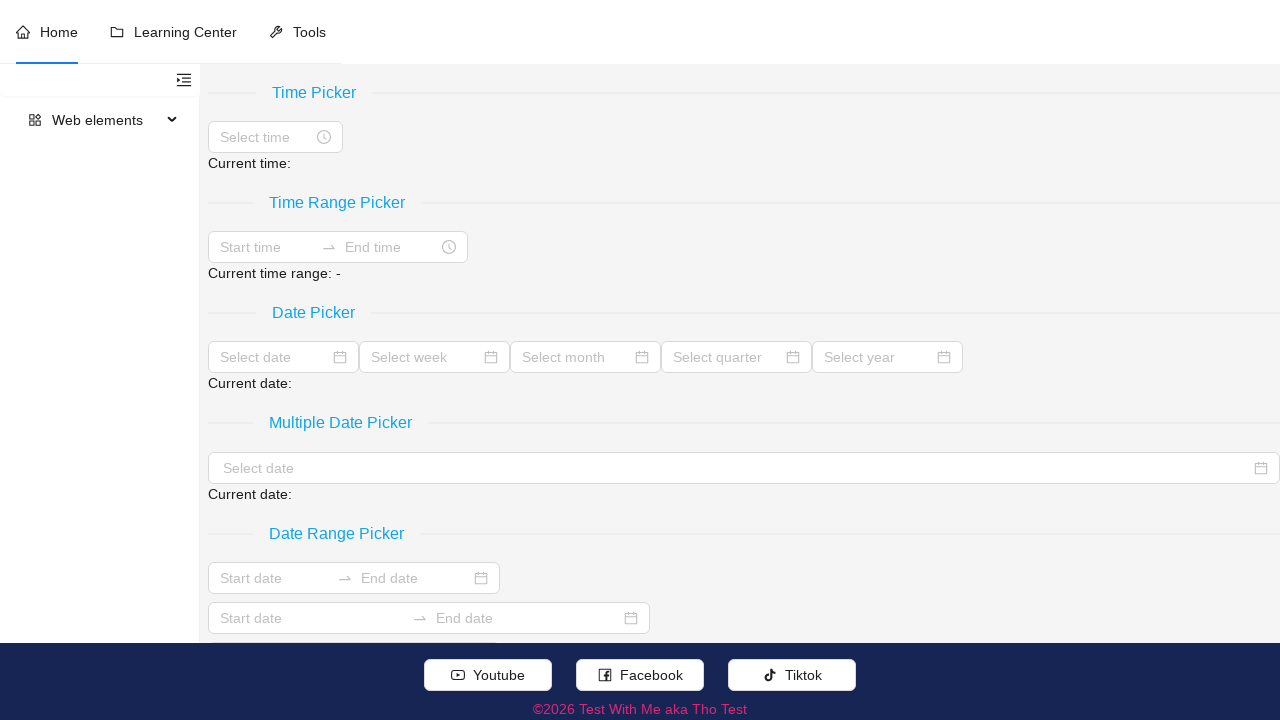

Clicked on the time picker input field at (266, 137) on xpath=//input[@placeholder='Select time']
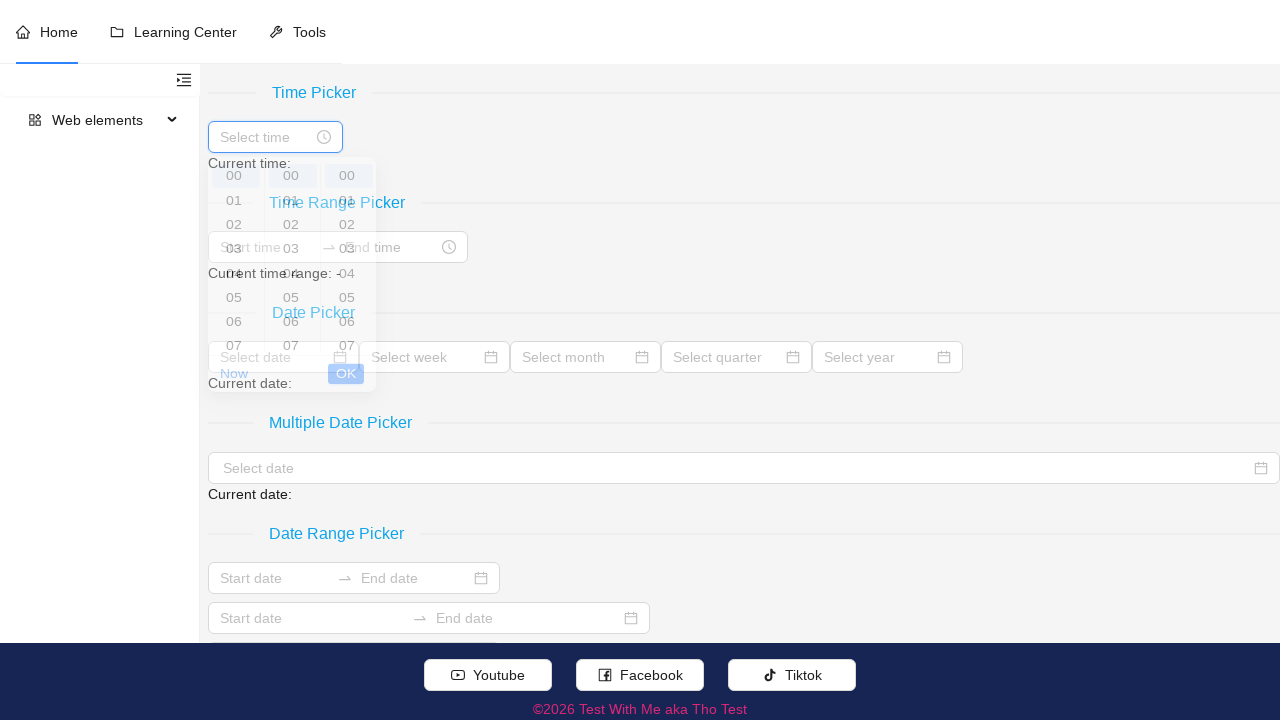

Clicked the 'Now' button to set current time at (234, 407) on xpath=//a[text()[normalize-space()='Now']]
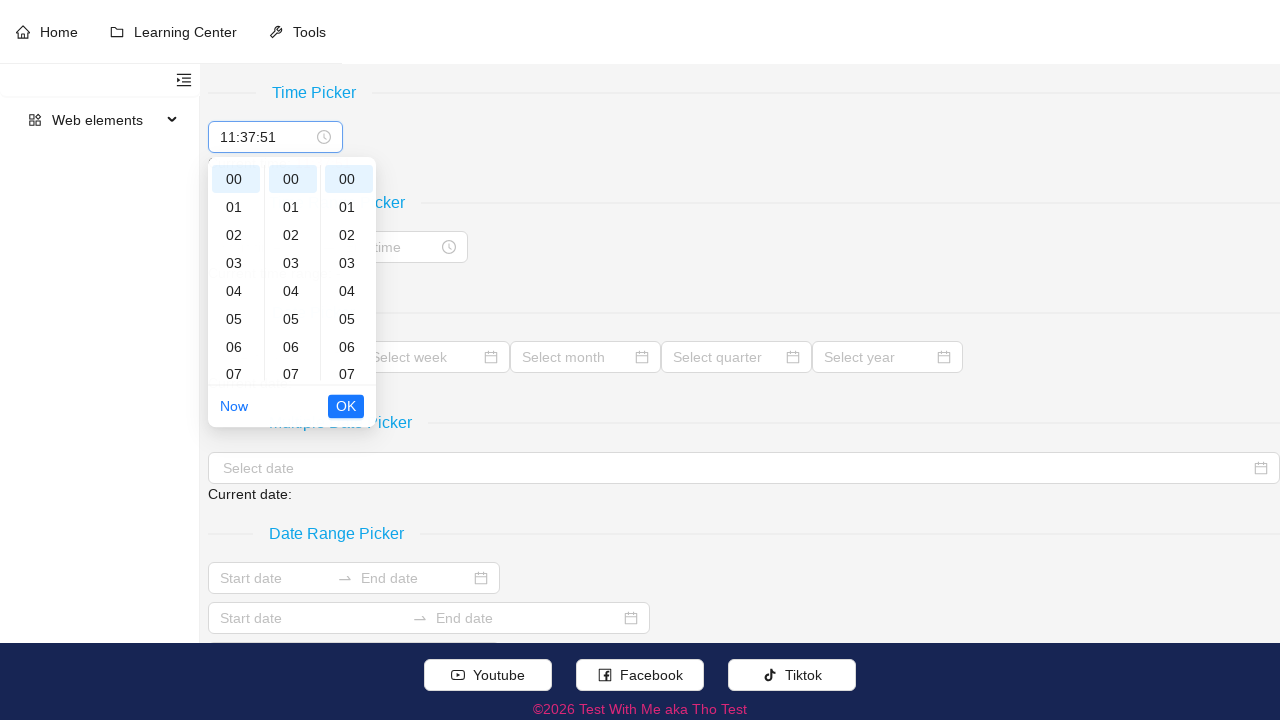

Verified that current time is displayed in the time picker
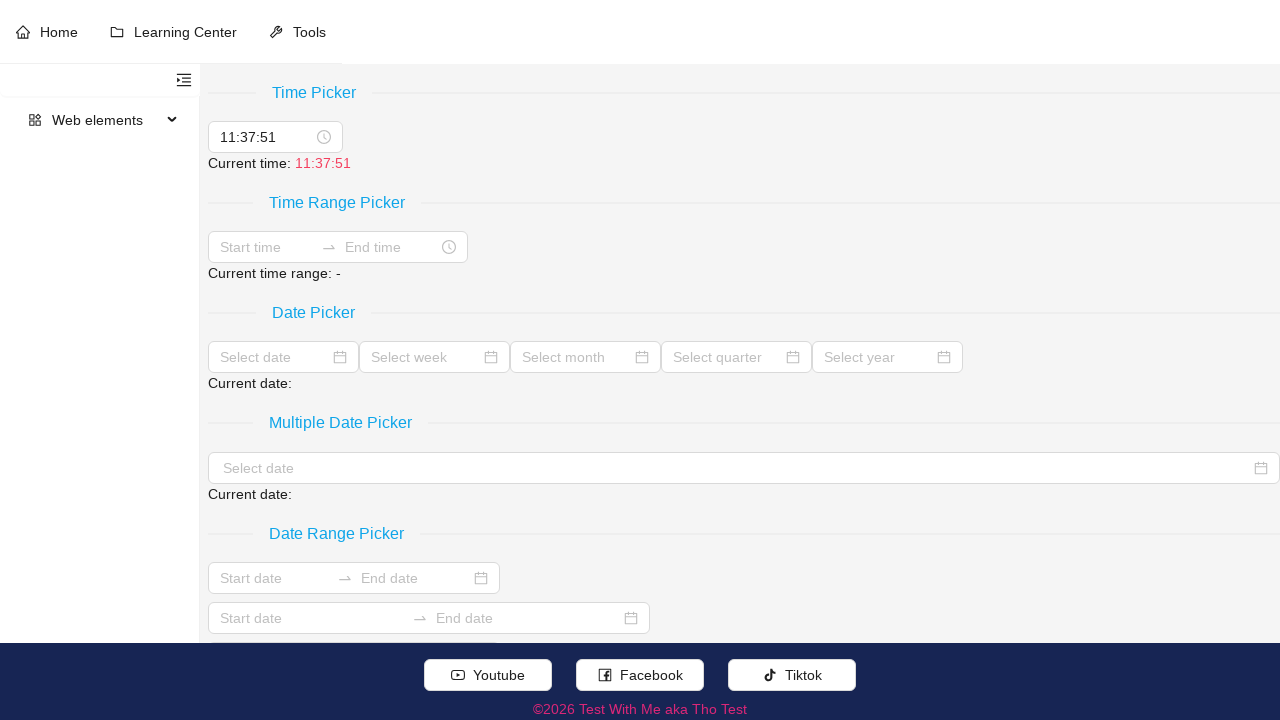

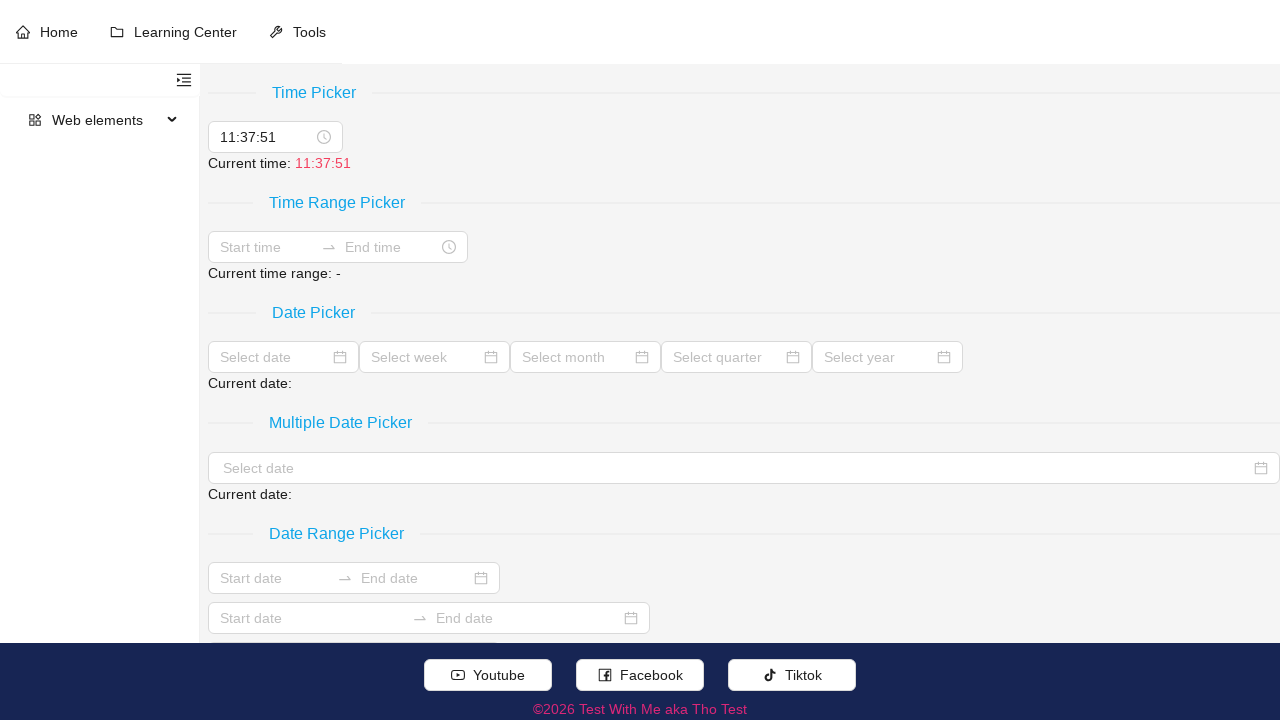